Tests the ability to inject and display jQuery Growl notifications on a webpage by dynamically loading jQuery, jQuery Growl library, and its CSS, then triggering various notification messages (default, error, notice, warning).

Starting URL: http://the-internet.herokuapp.com

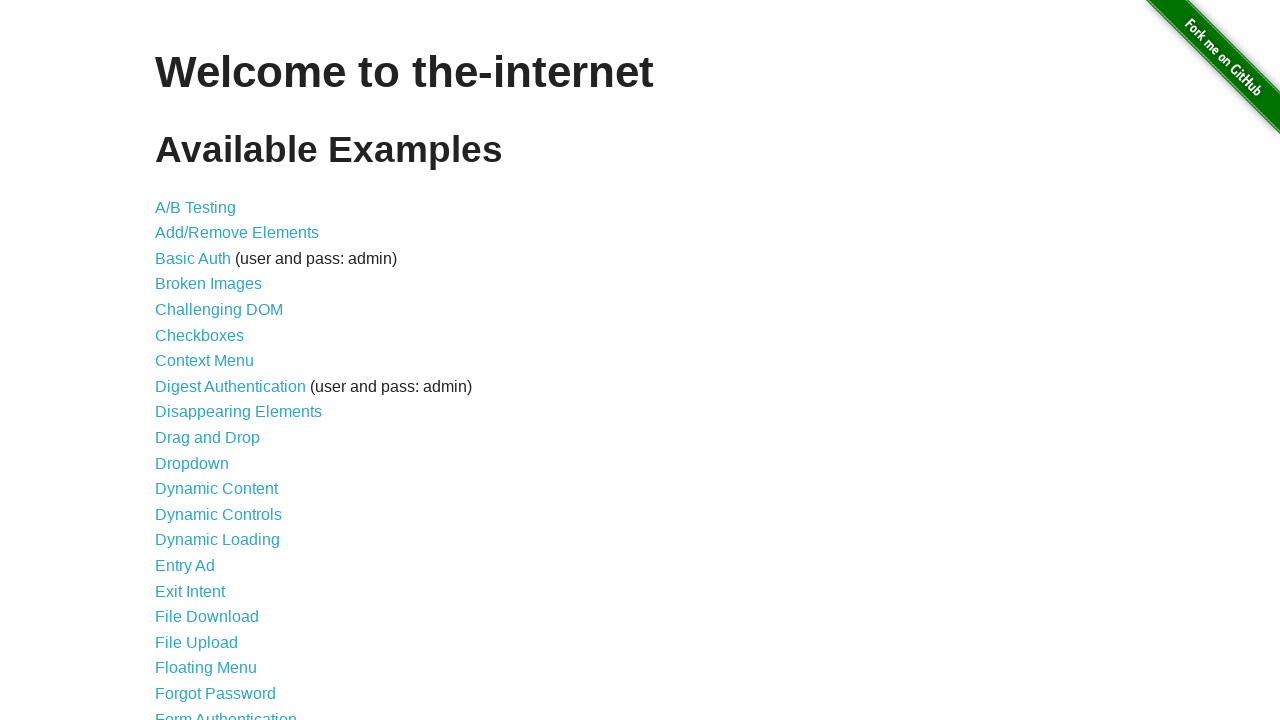

Injected jQuery library into page if not already present
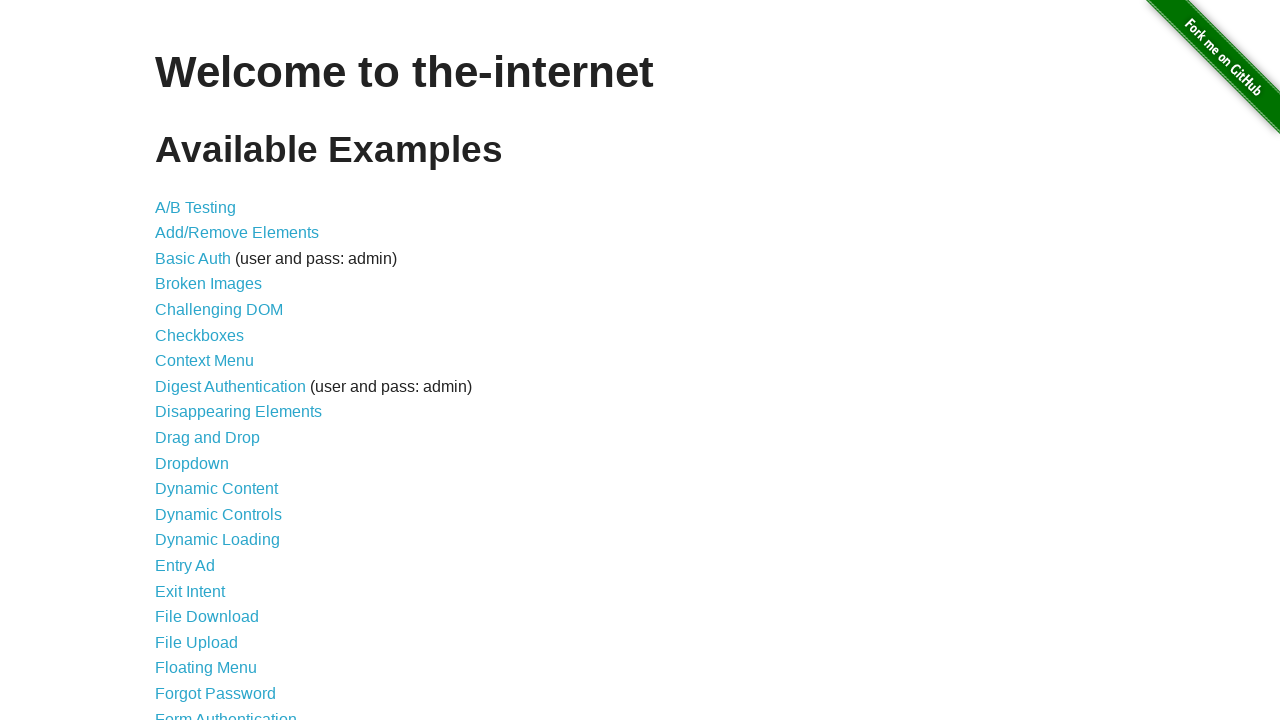

jQuery library loaded successfully
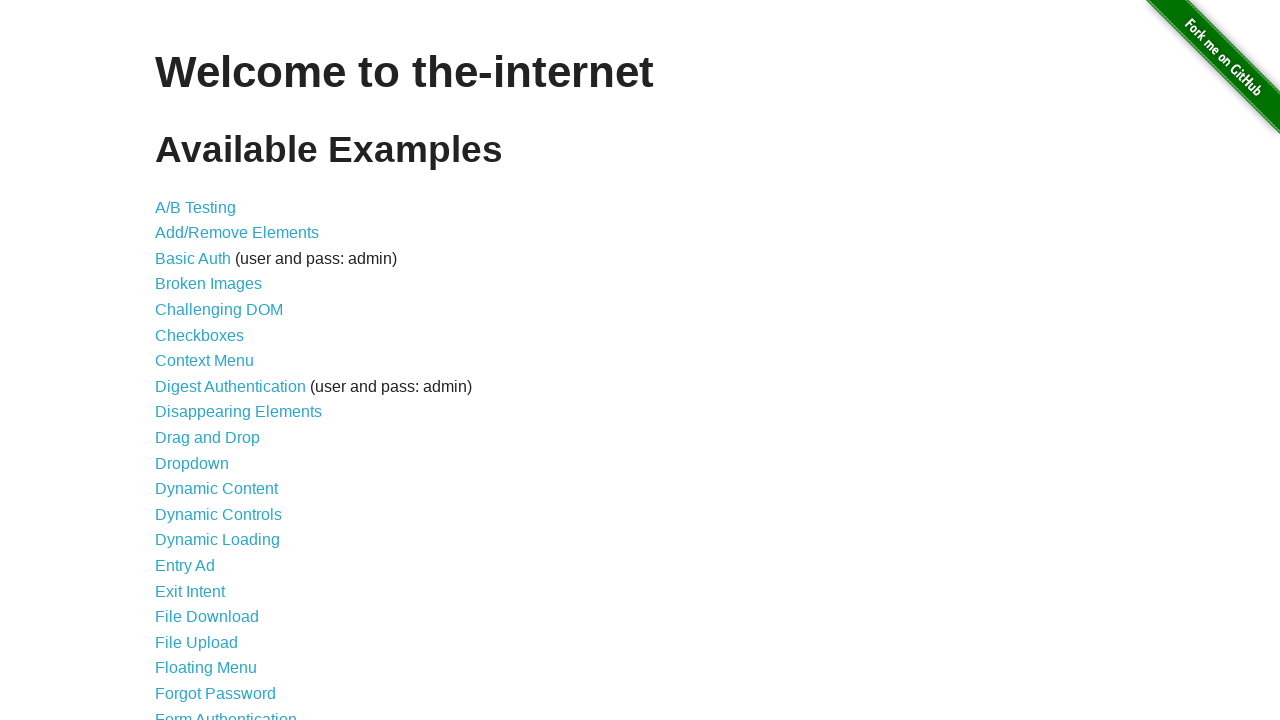

Loaded jQuery Growl library via getScript
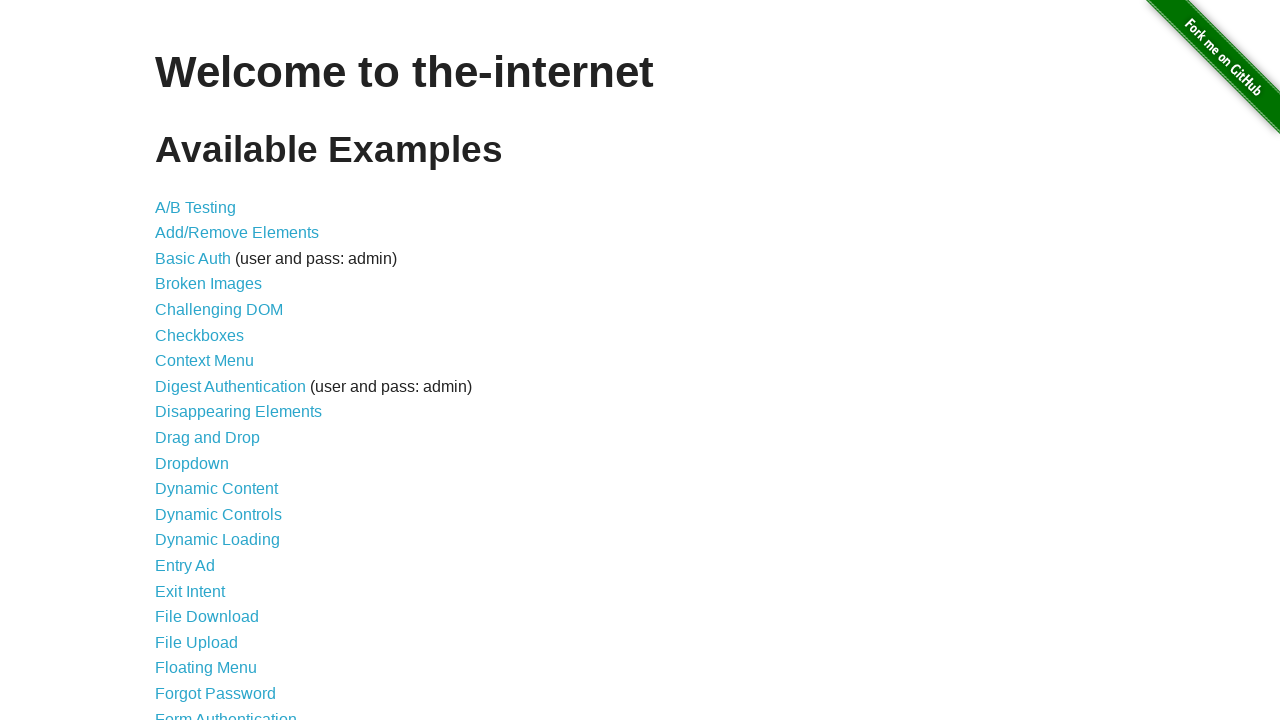

Added jQuery Growl CSS stylesheet to page head
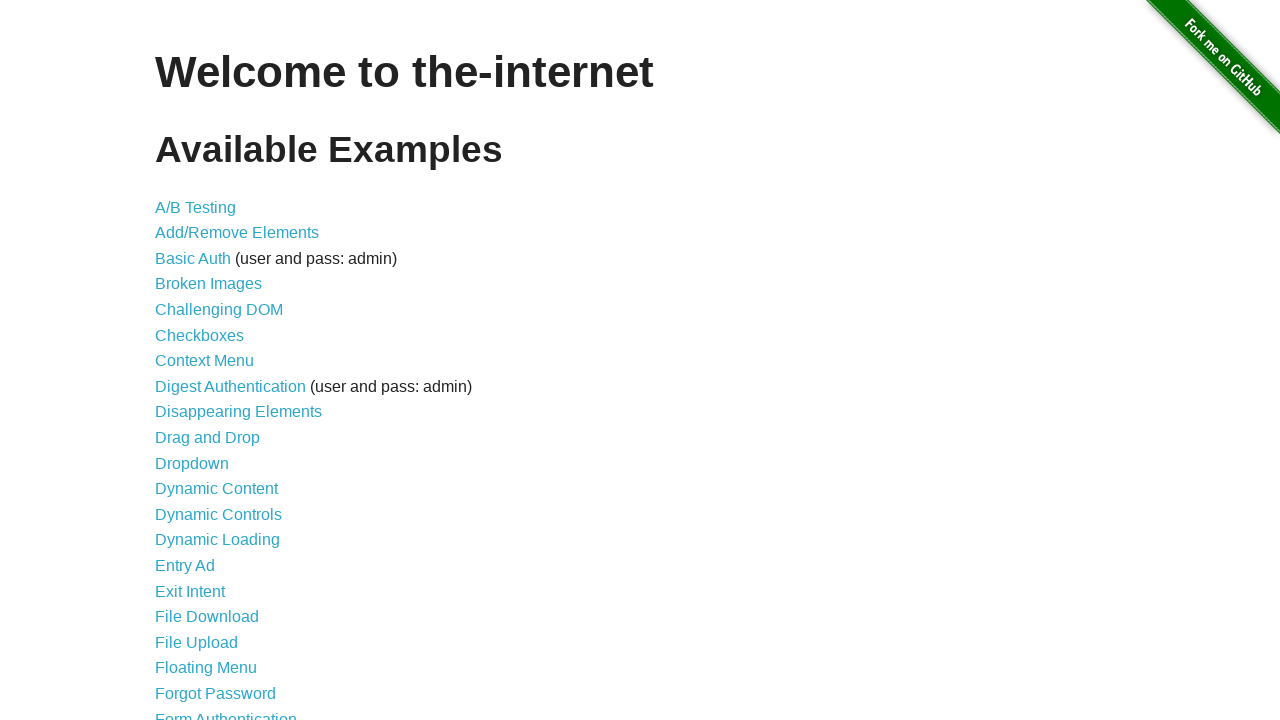

Waited for Growl library to fully load
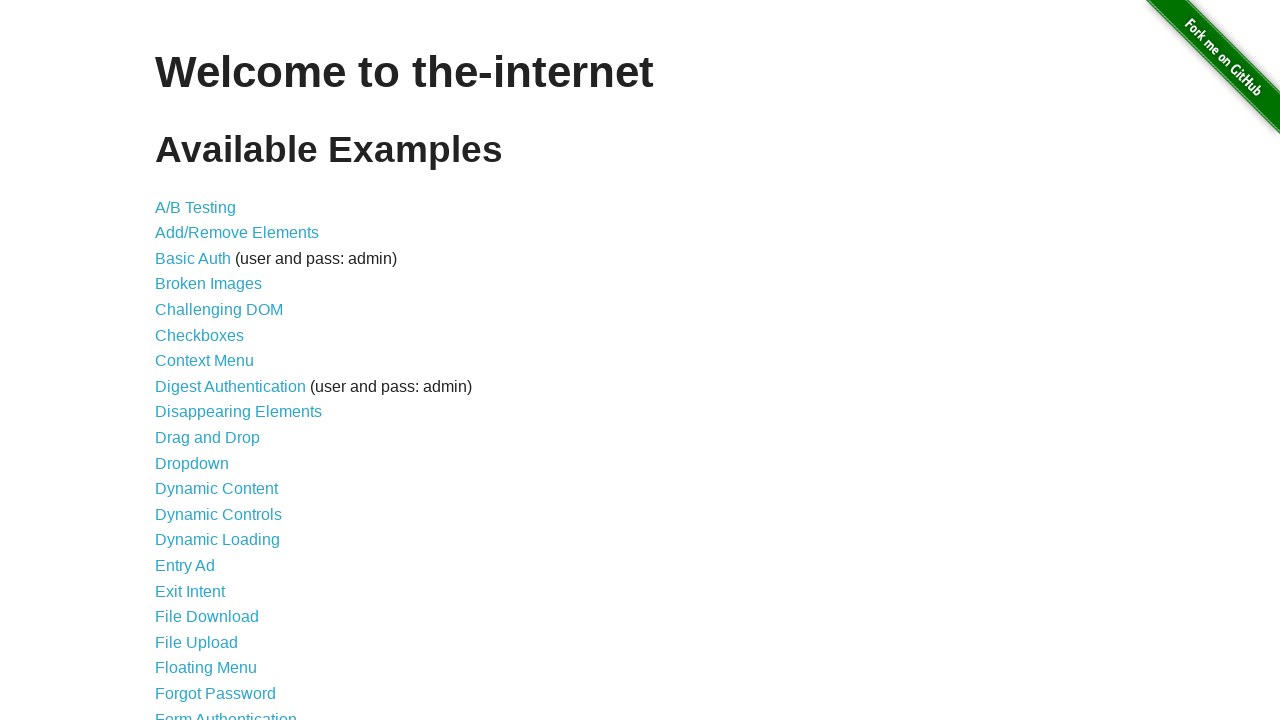

Displayed basic default Growl notification with title 'GET' and message '/'
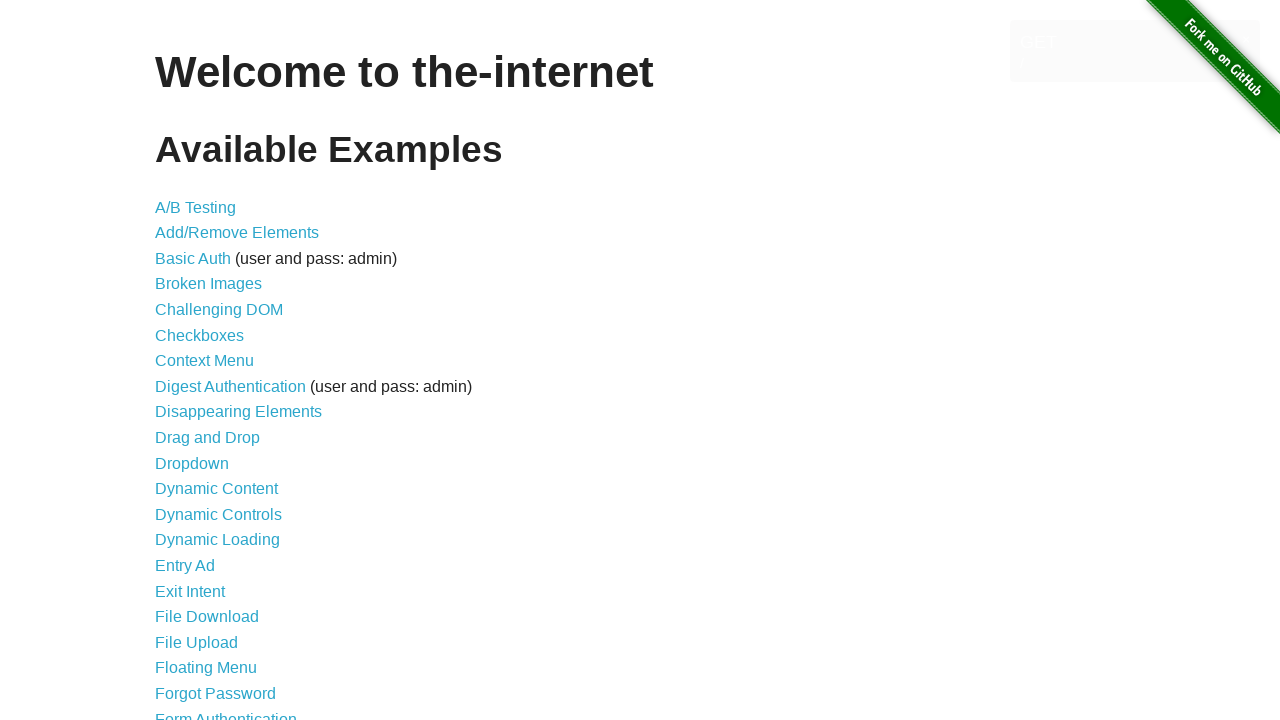

Displayed error Growl notification
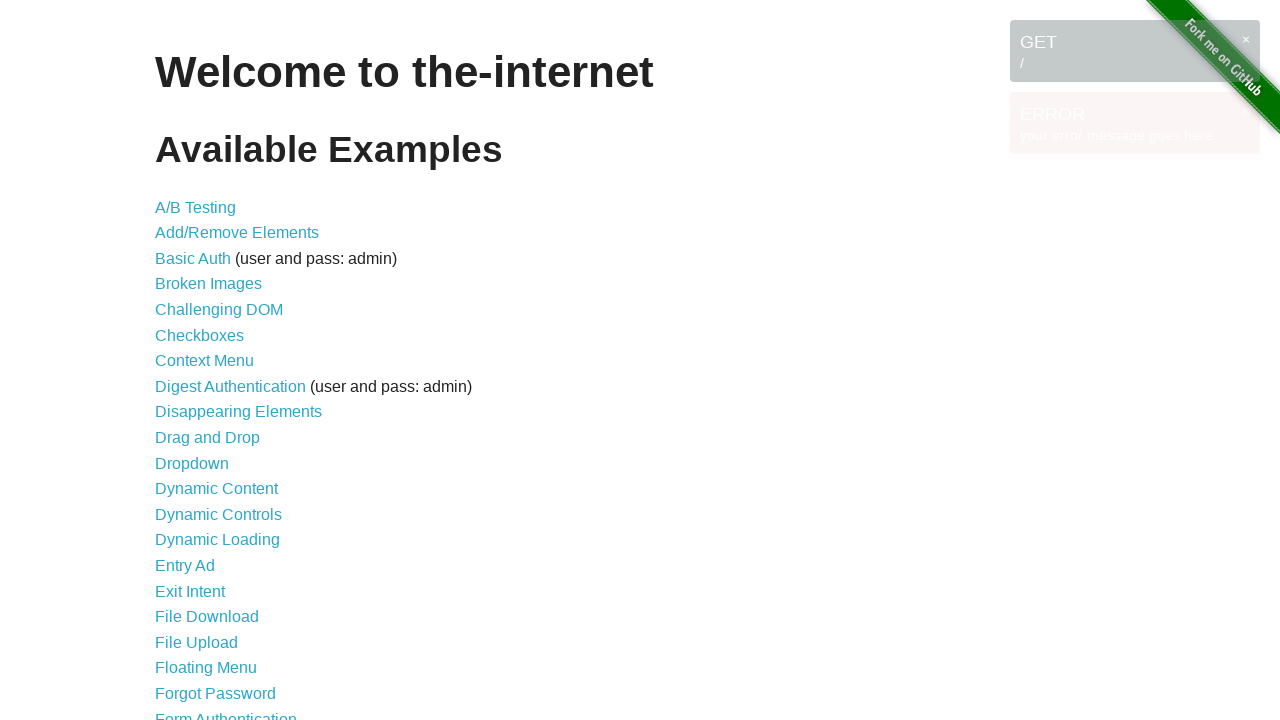

Displayed notice Growl notification
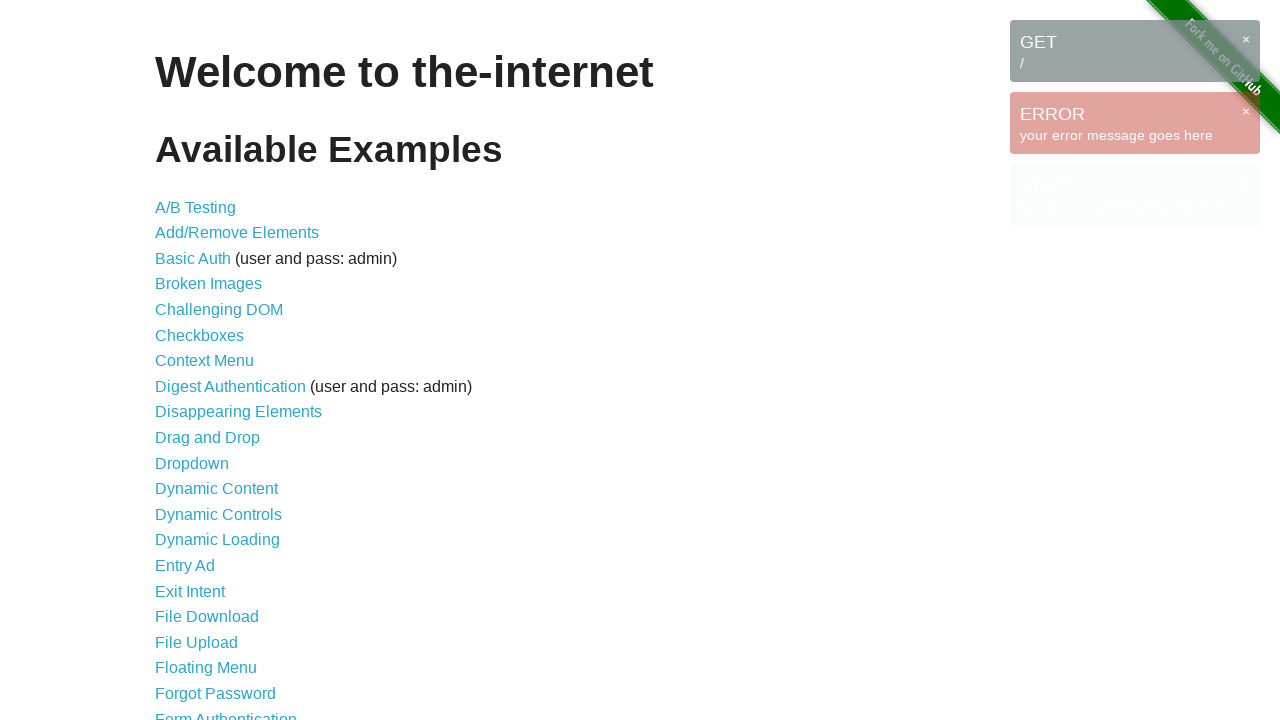

Displayed warning Growl notification
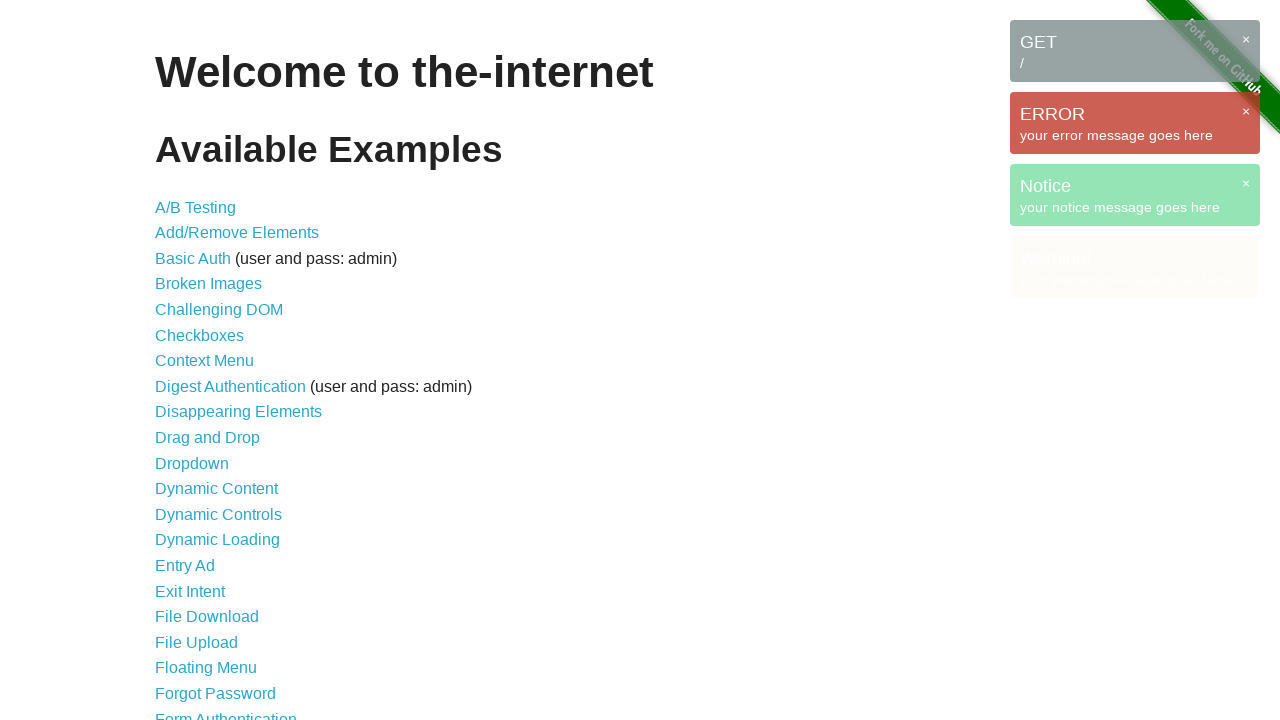

Waited for all notifications to be visible on screen
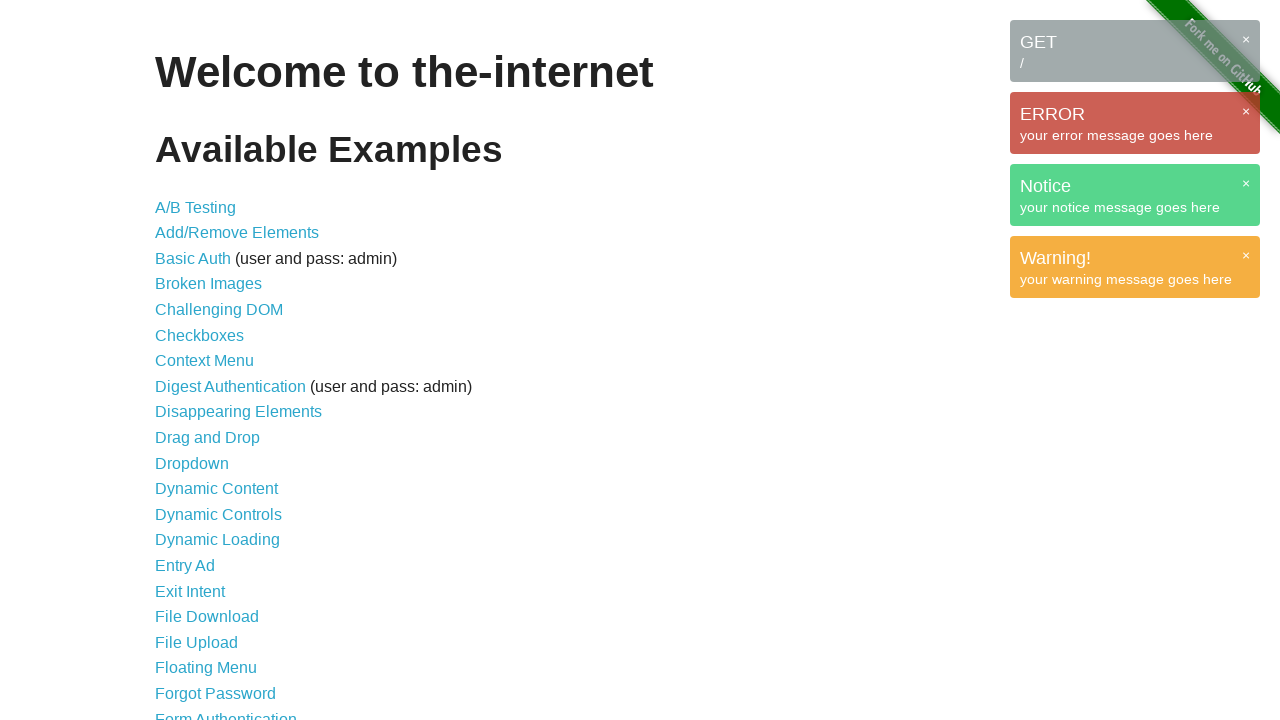

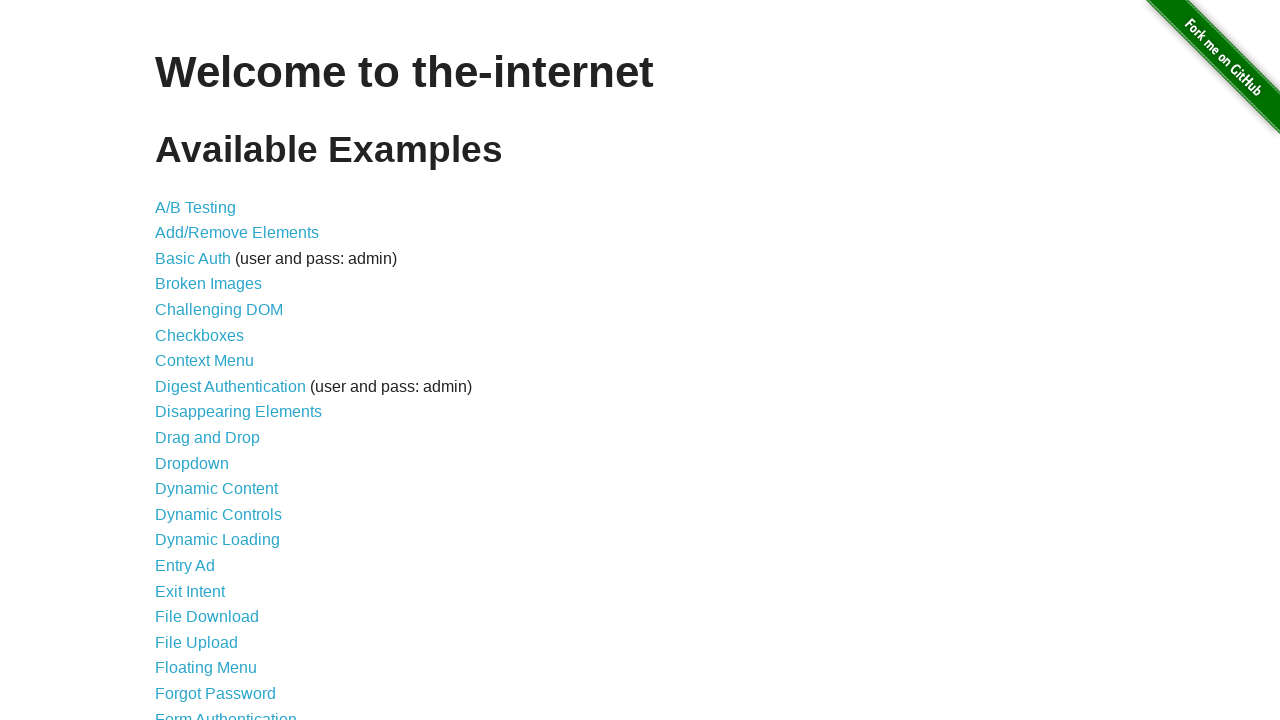